Navigates to ICC Cricket T20I team rankings page and verifies that a specific team name appears in the rankings table by checking all team name elements.

Starting URL: https://www.icc-cricket.com/rankings/mens/team-rankings/t20i

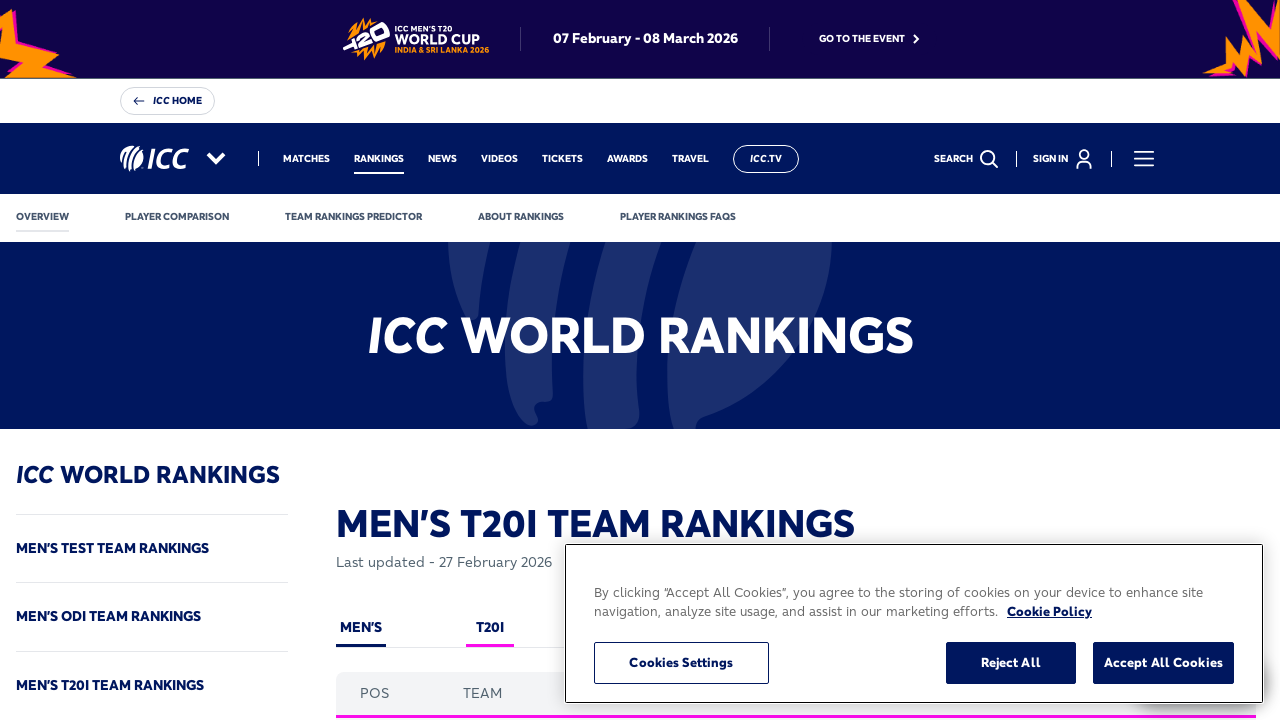

Navigated to ICC Cricket T20I team rankings page
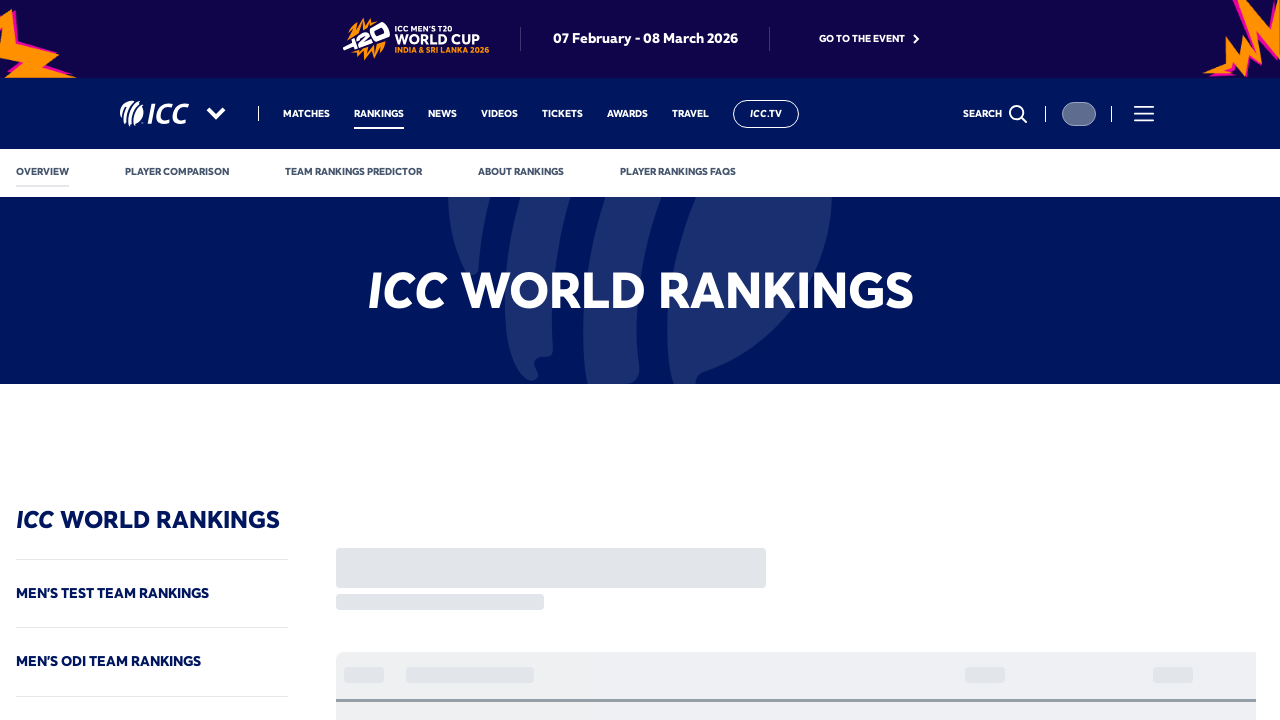

Rankings table loaded and team name column is visible
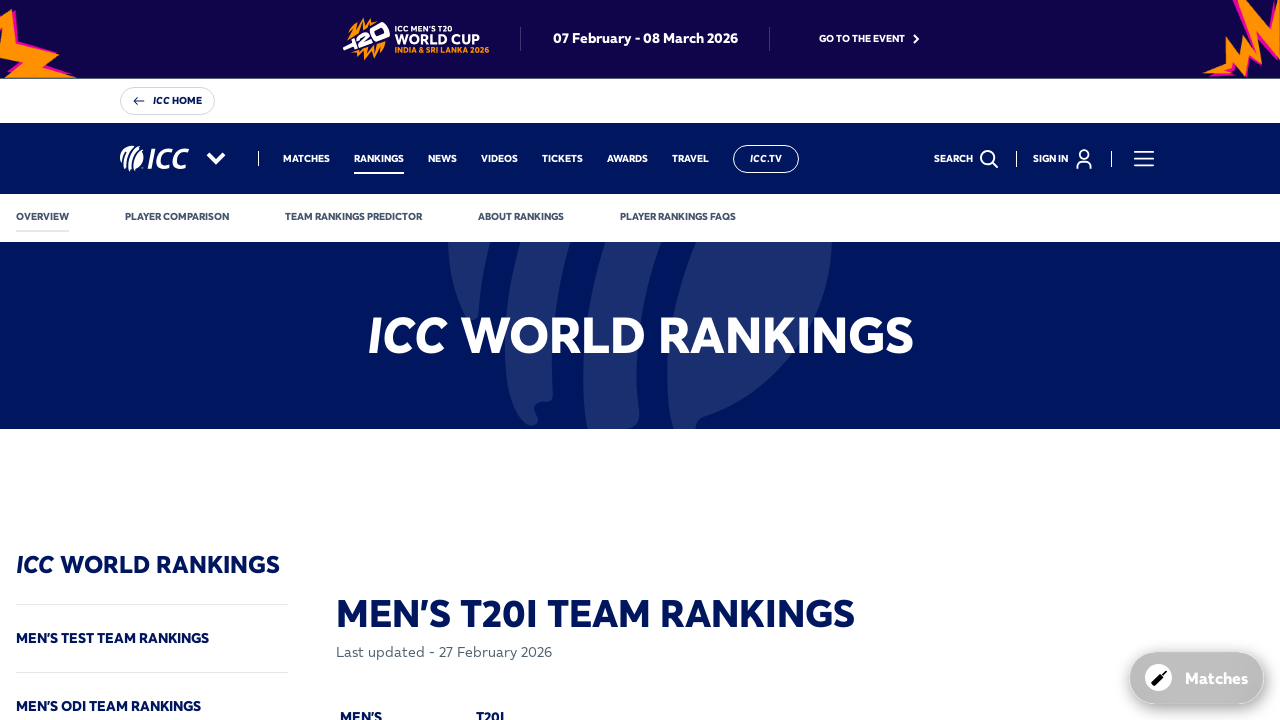

Retrieved all team name elements from the rankings table - found 100 teams
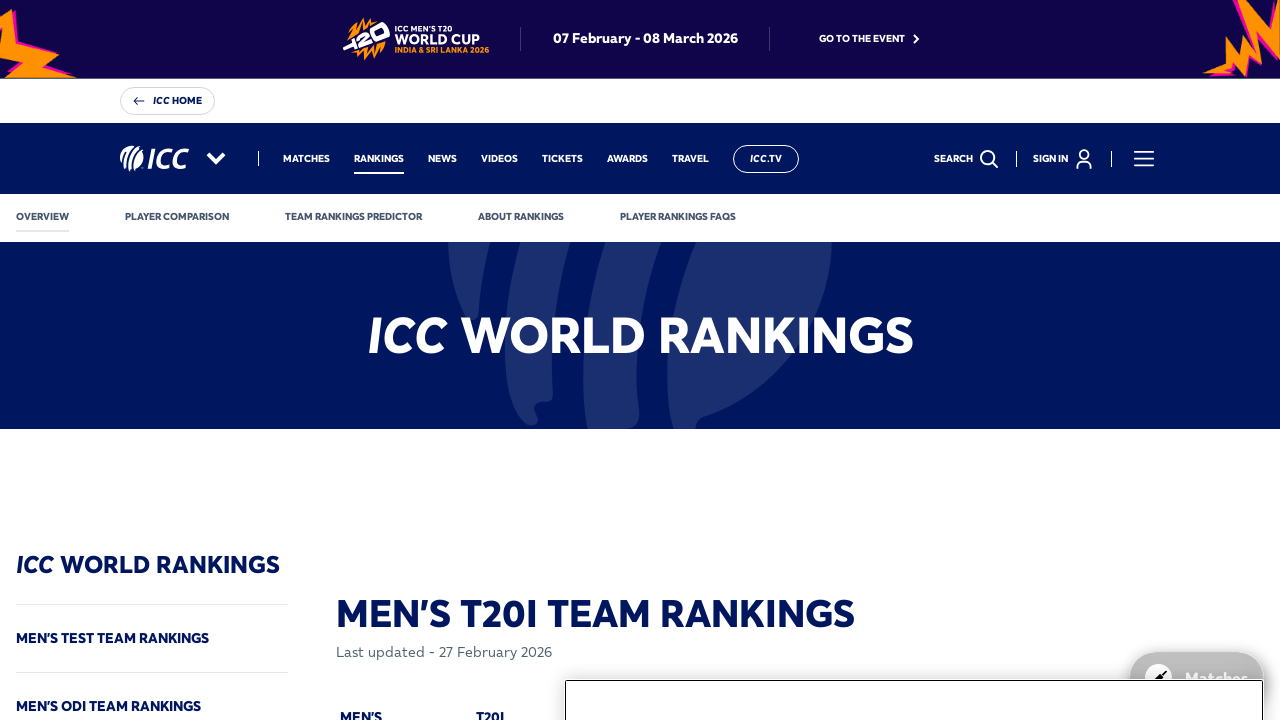

Verified: Singapore is present in the T20I team rankings
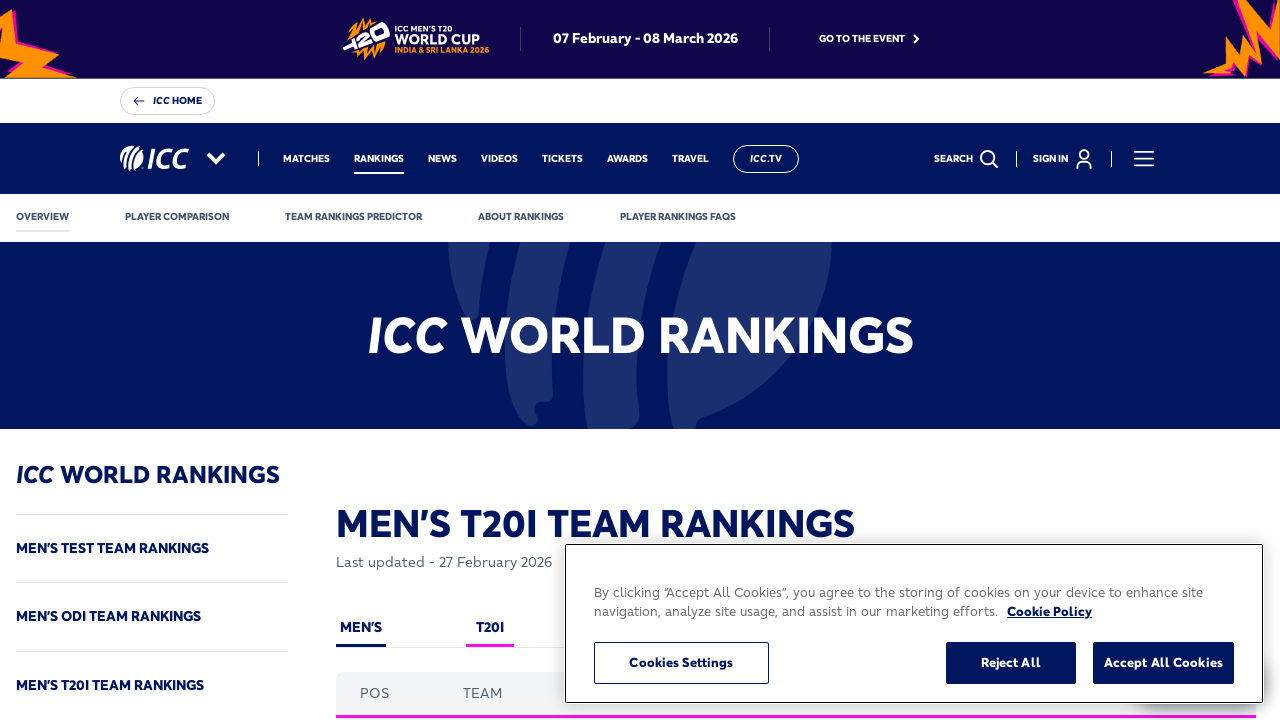

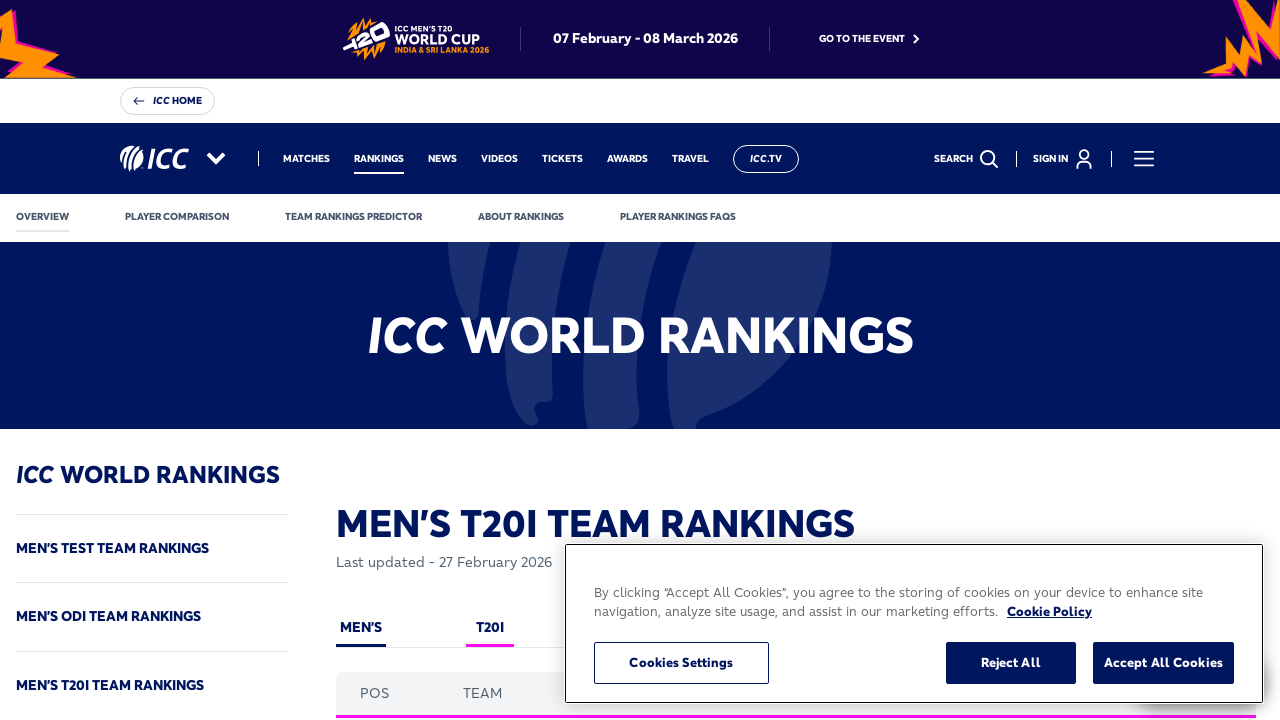